Tests drag and drop functionality by dragging element from column A to column B on a demo page

Starting URL: https://the-internet.herokuapp.com/drag_and_drop

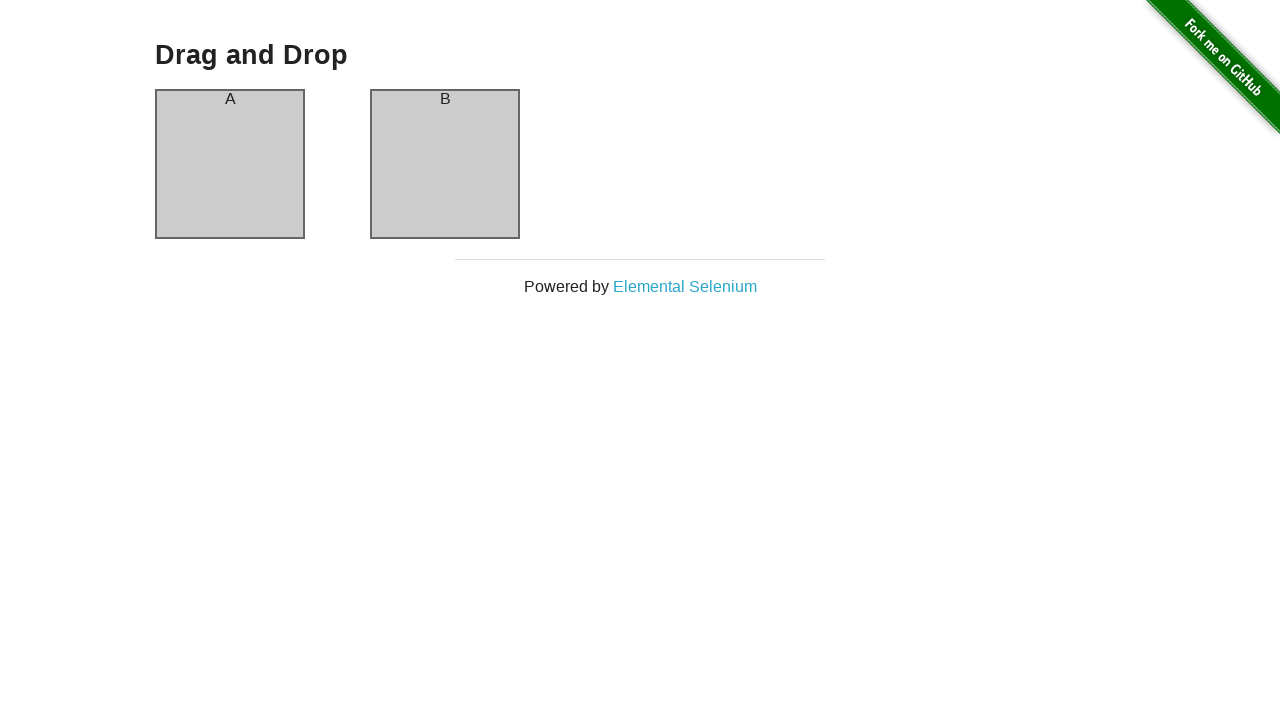

Navigated to drag and drop demo page
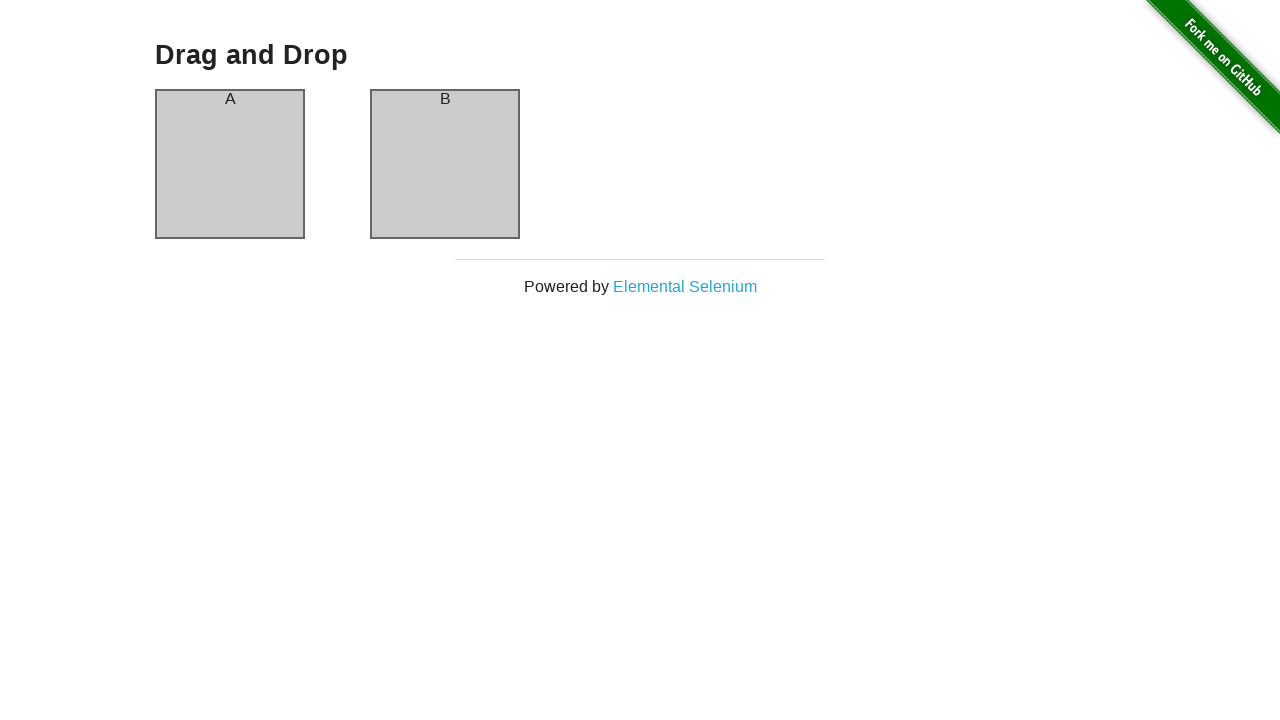

Located source element (column A)
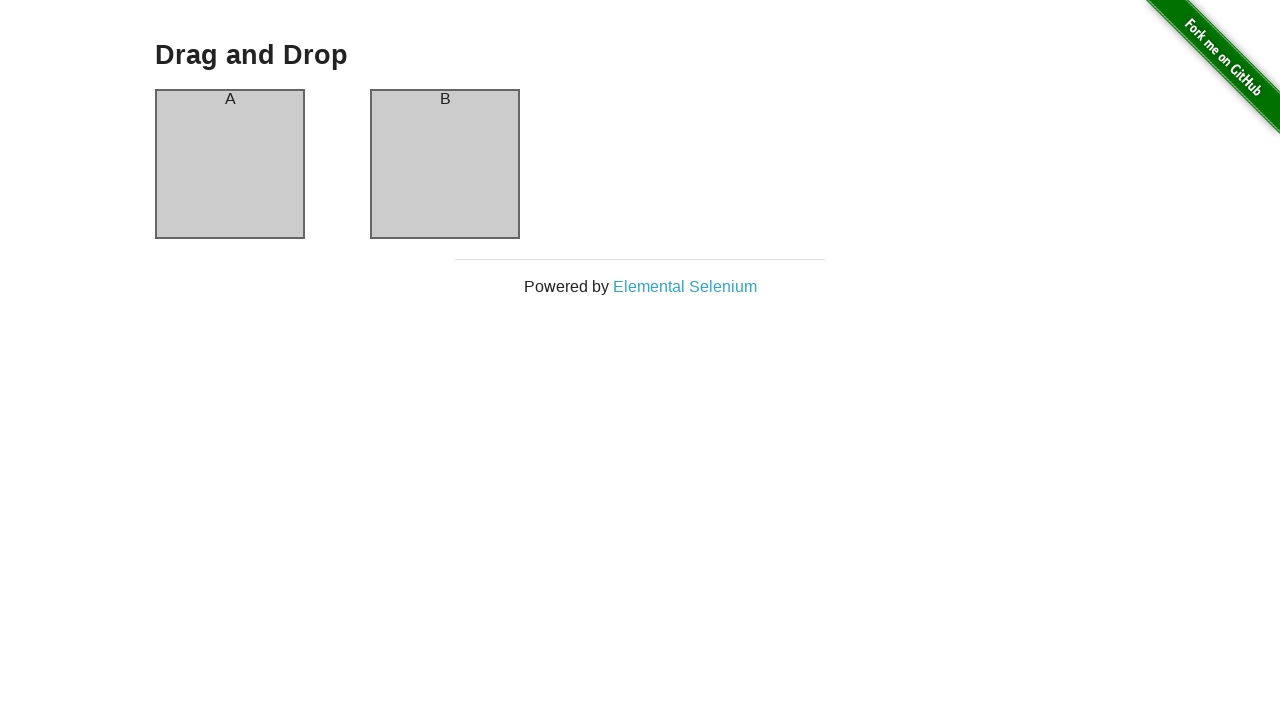

Located destination element (column B)
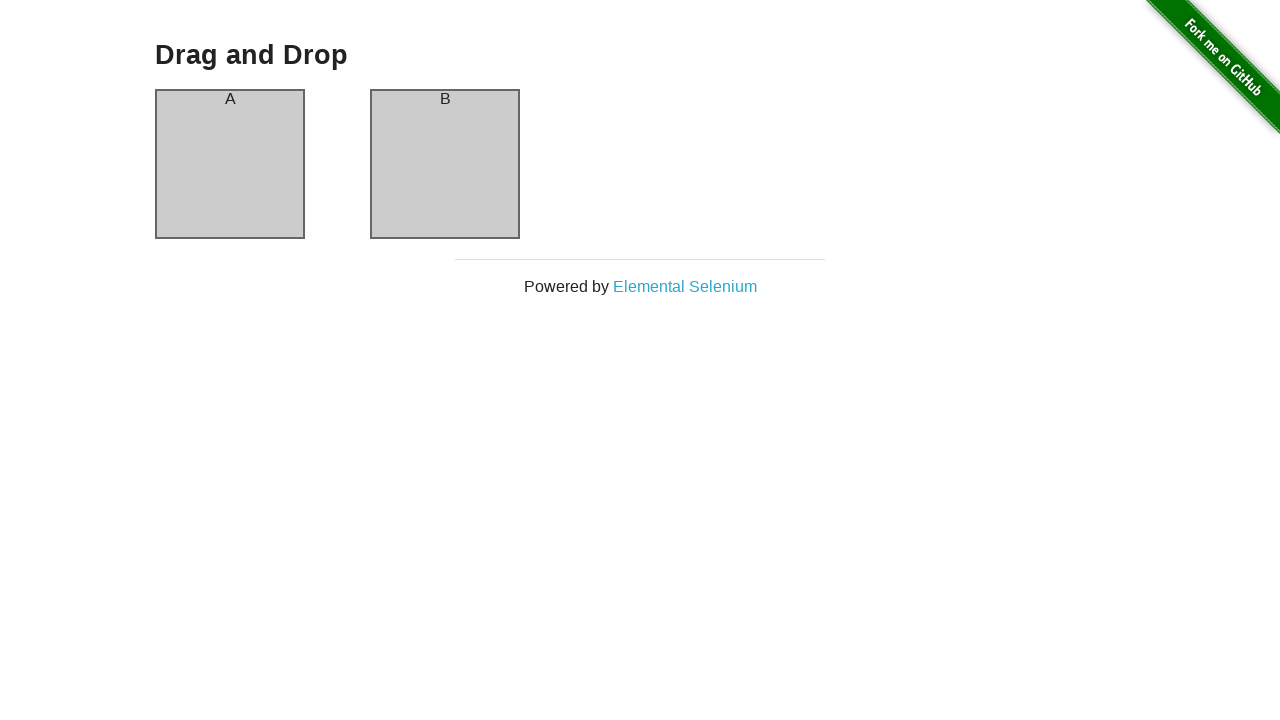

Dragged column A to column B at (445, 164)
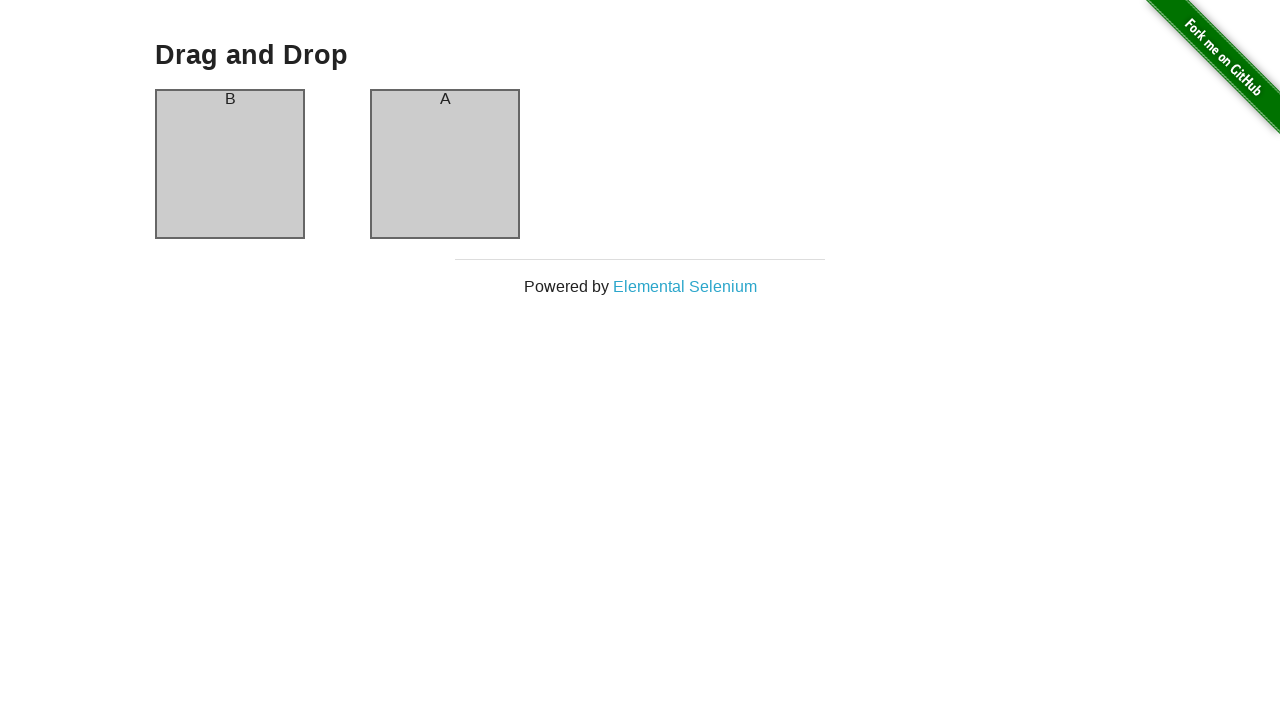

Waited 1 second to observe drag and drop result
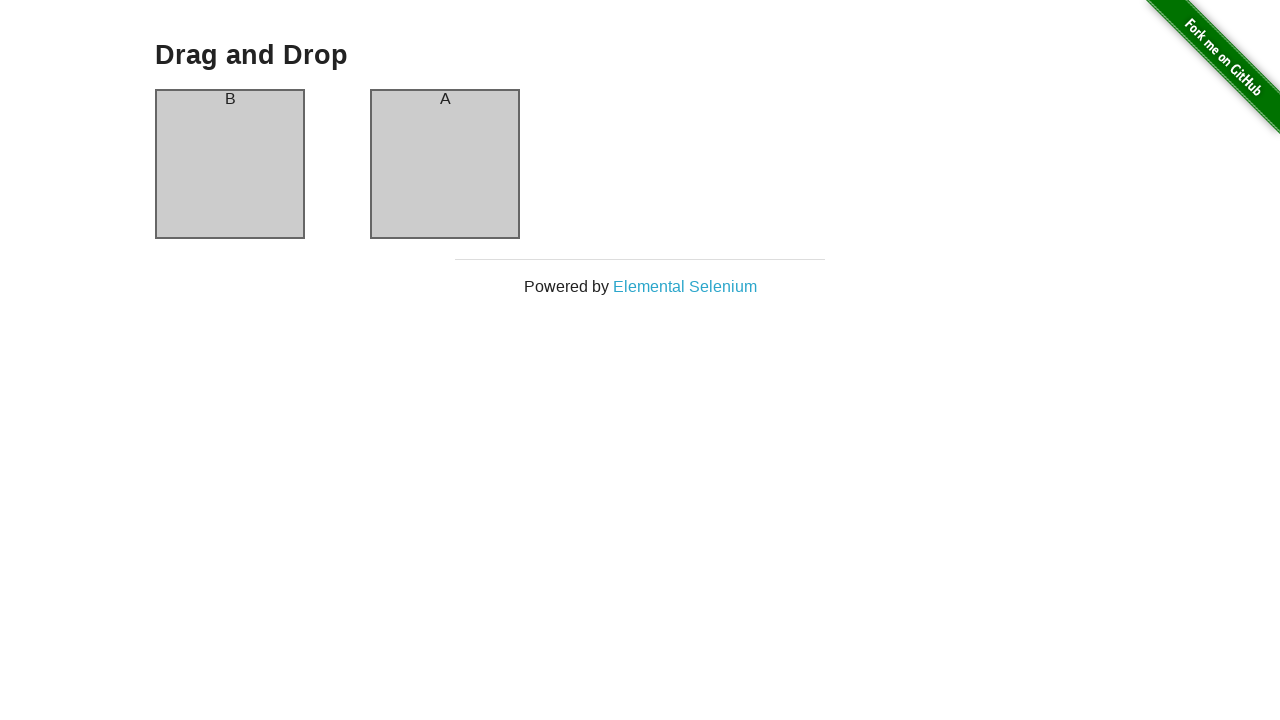

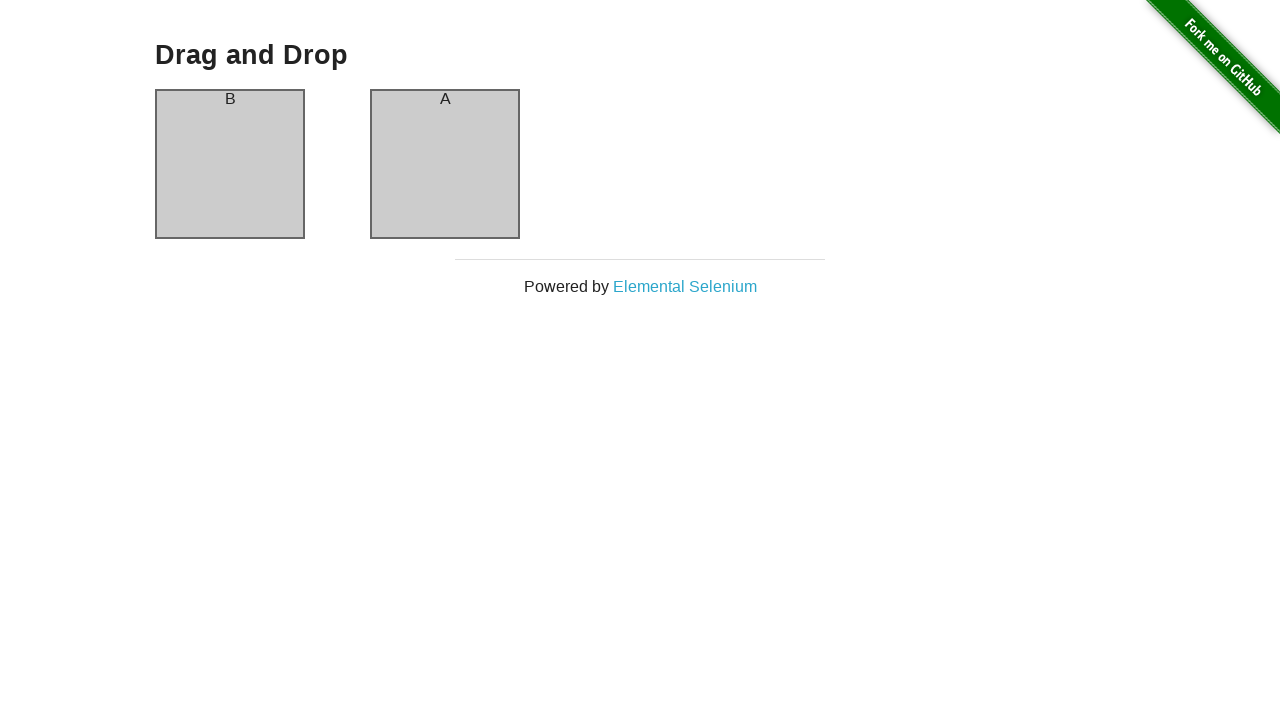